Tests e-commerce functionality by searching for products, adding items to cart, and completing the checkout process including country selection and agreement acceptance

Starting URL: https://rahulshettyacademy.com/seleniumPractise/#/

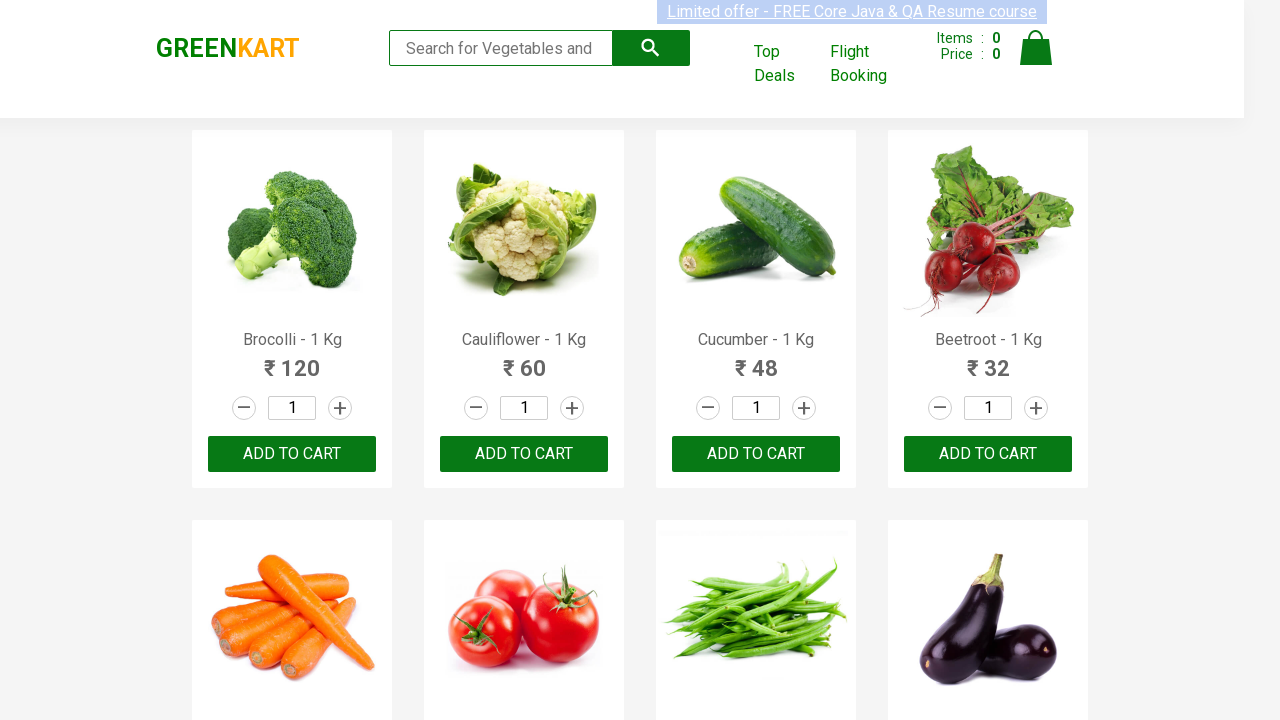

Filled search field with 'ca' to search for products on .search-keyword
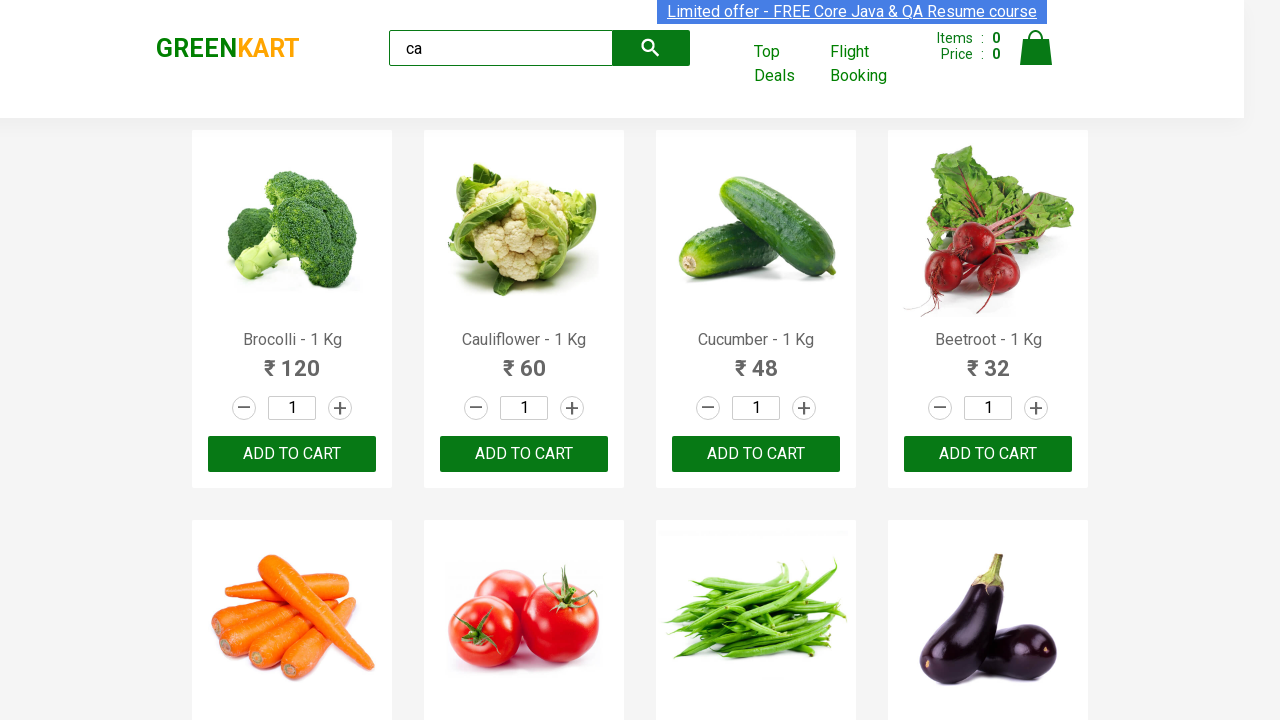

Waited 2 seconds for products to load
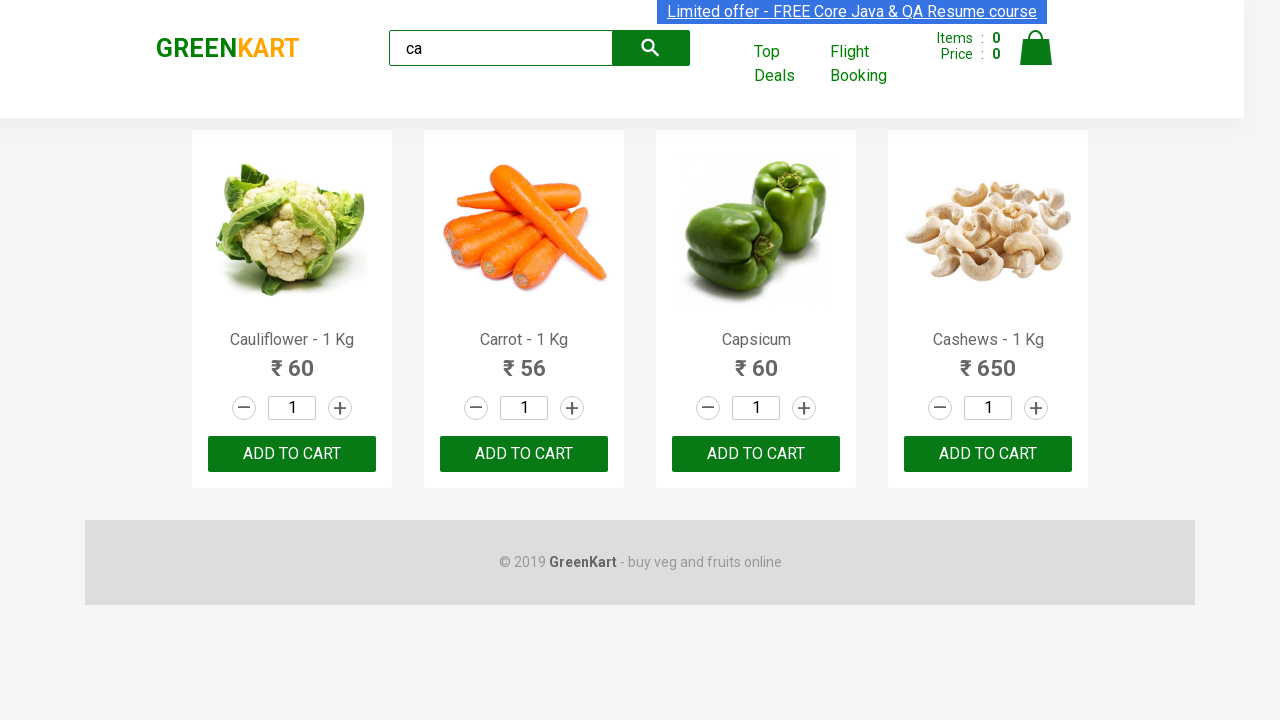

Added second product to cart at (524, 454) on .products .product >> nth=1 >> button:has-text("ADD TO CART")
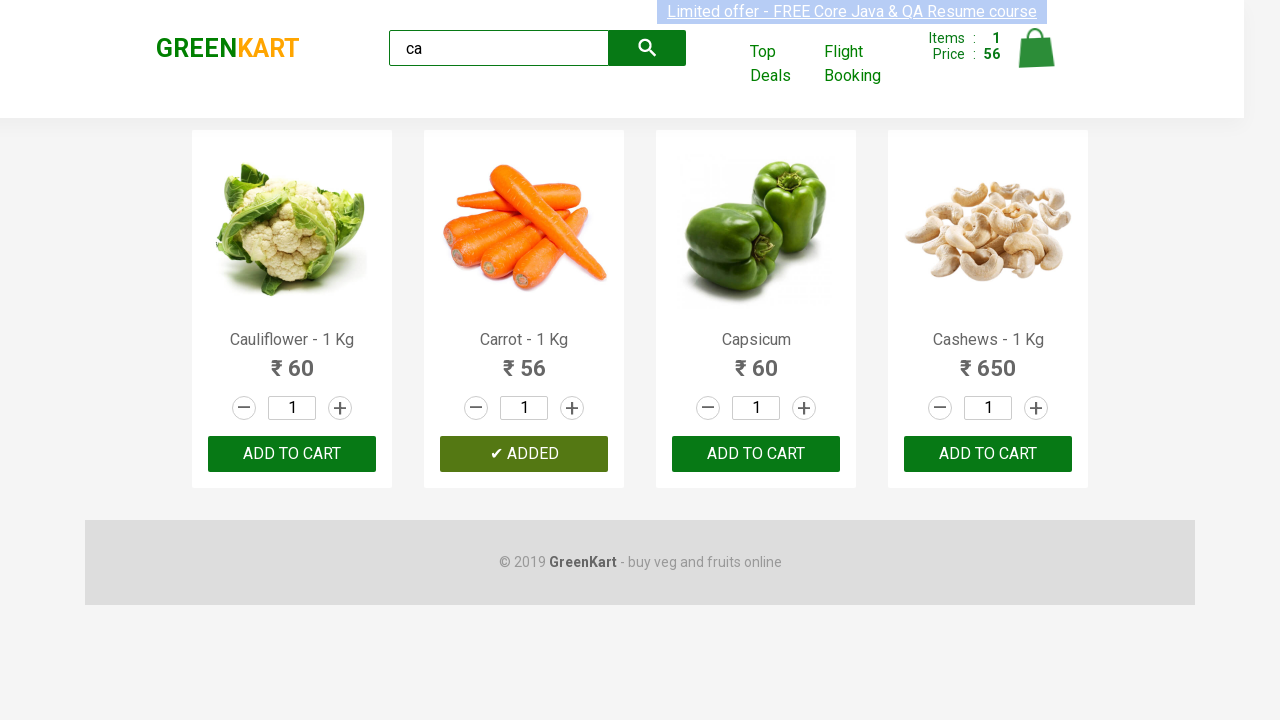

Found and added Capsicum product to cart at (756, 454) on .products .product >> nth=2 >> button
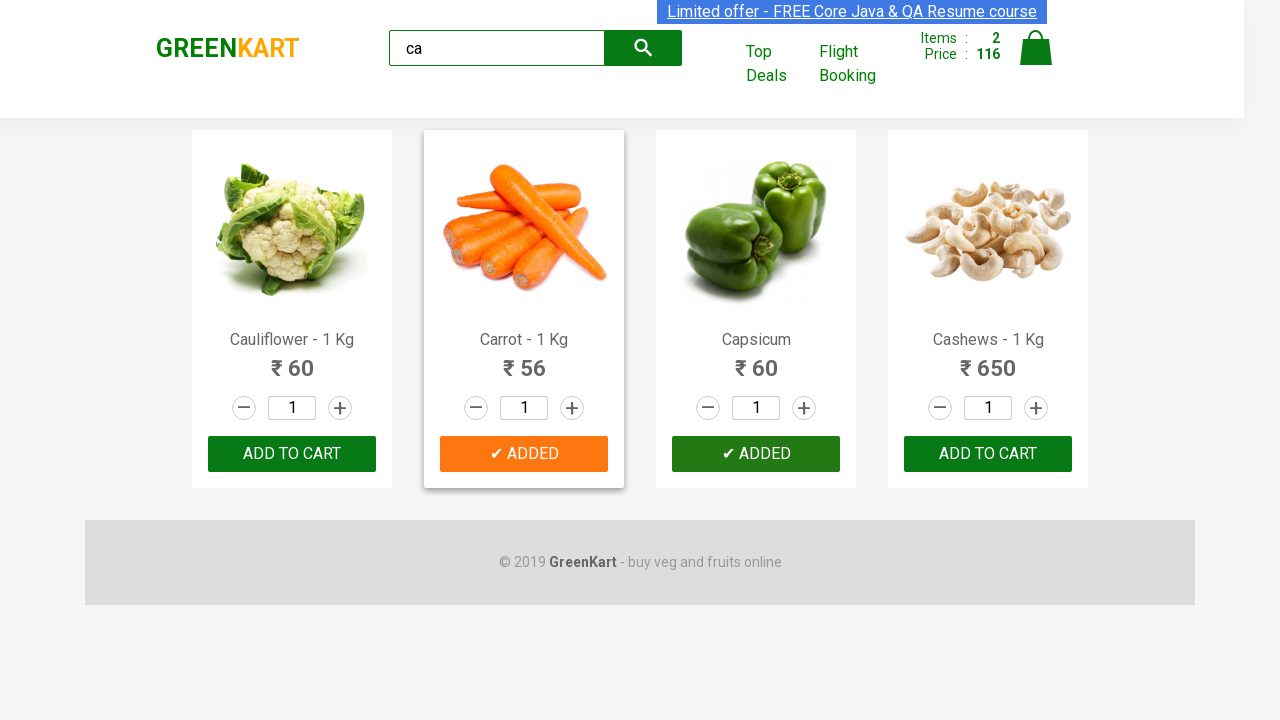

Clicked on cart icon to view cart at (1036, 48) on .cart-icon > img
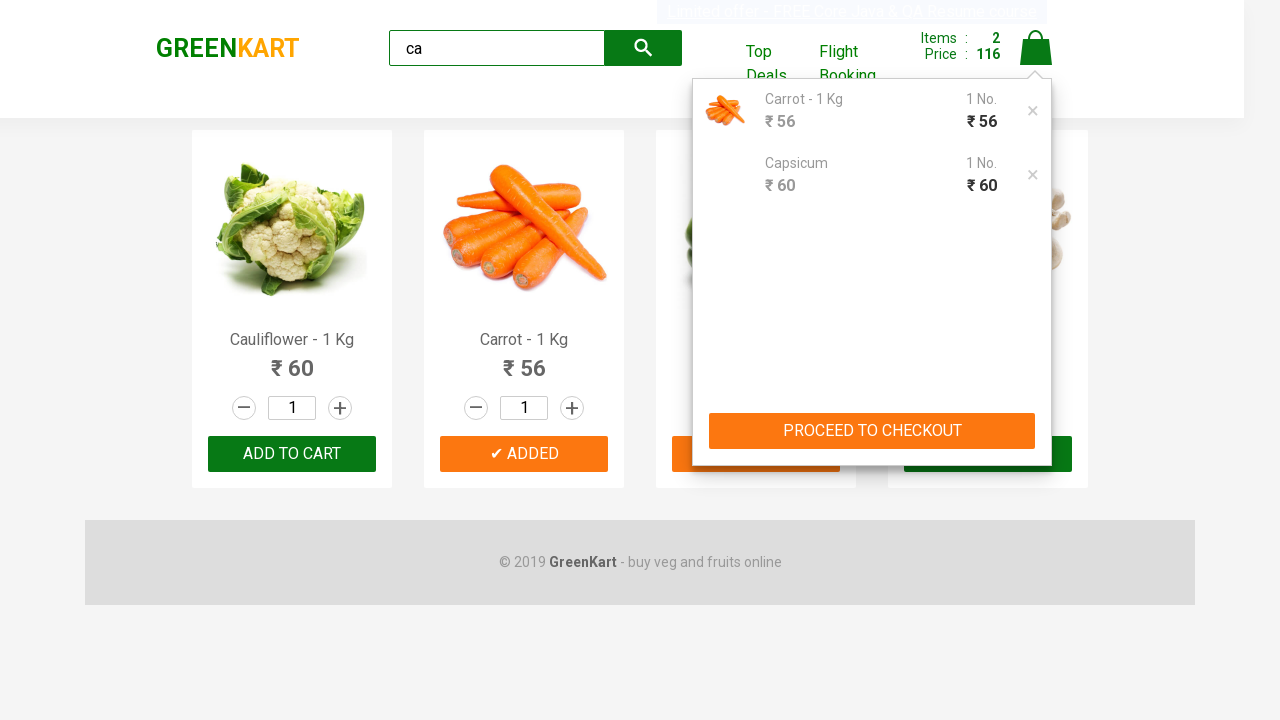

Clicked 'PROCEED TO CHECKOUT' button at (872, 431) on button:has-text("PROCEED TO CHECKOUT")
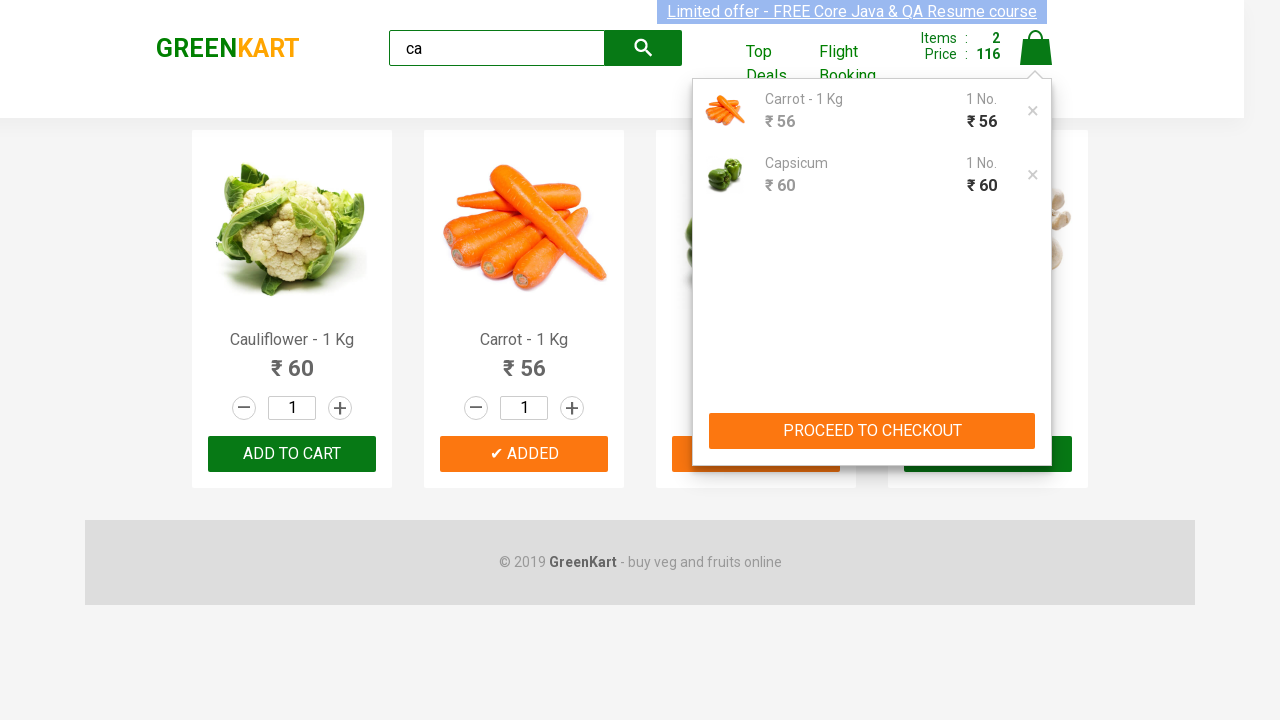

Clicked 'Place Order' button at (1036, 491) on button:has-text("Place Order")
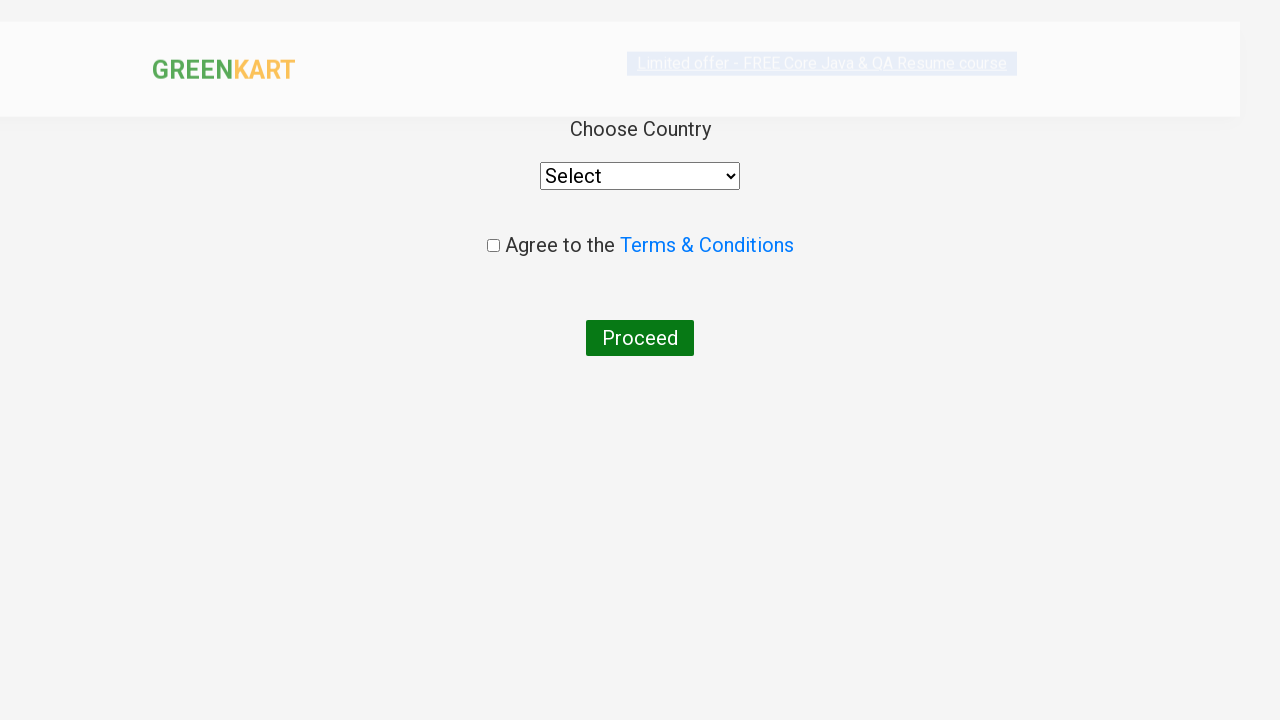

Selected 'India' from country dropdown on select
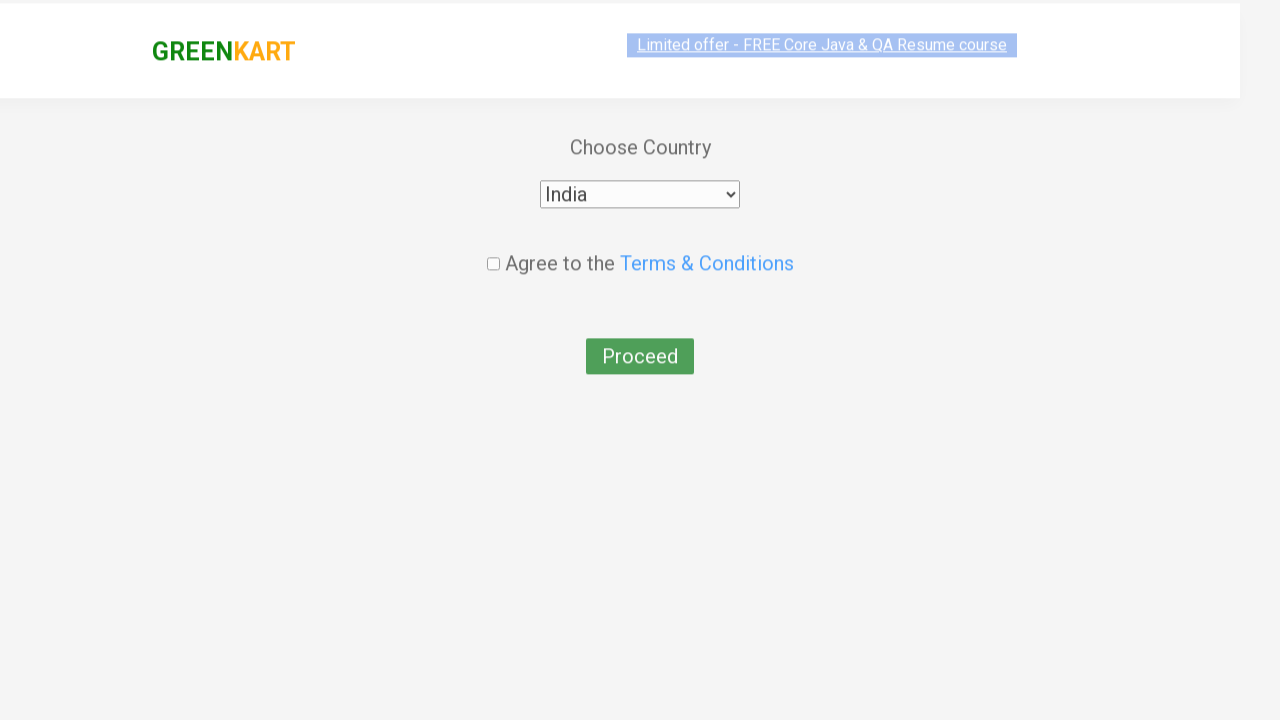

Checked the terms and conditions agreement checkbox at (493, 246) on .chkAgree
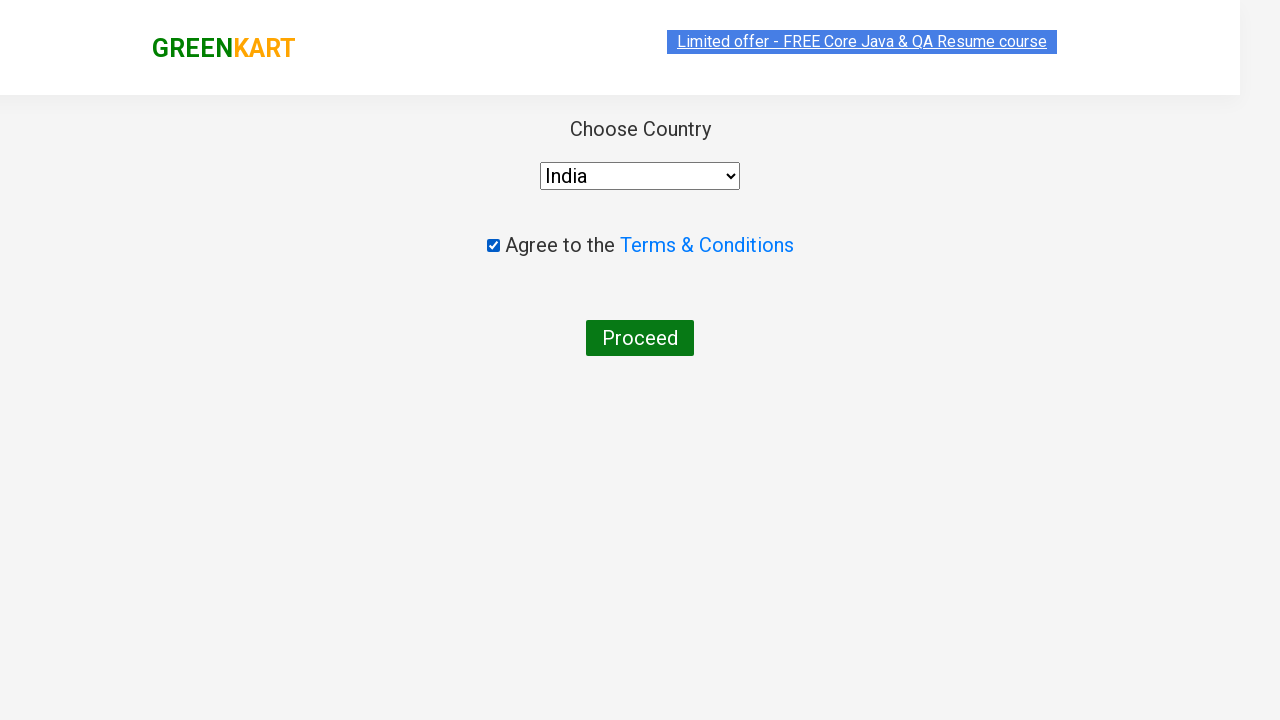

Clicked final proceed button to complete checkout at (640, 338) on button
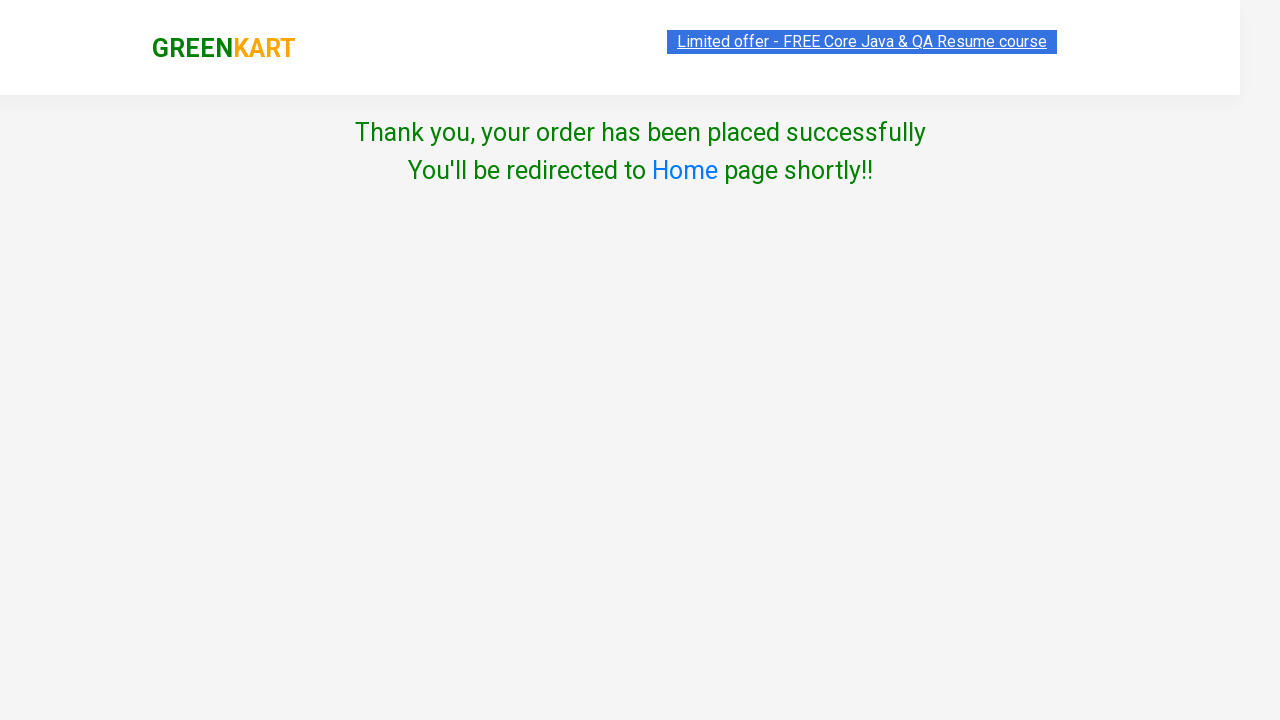

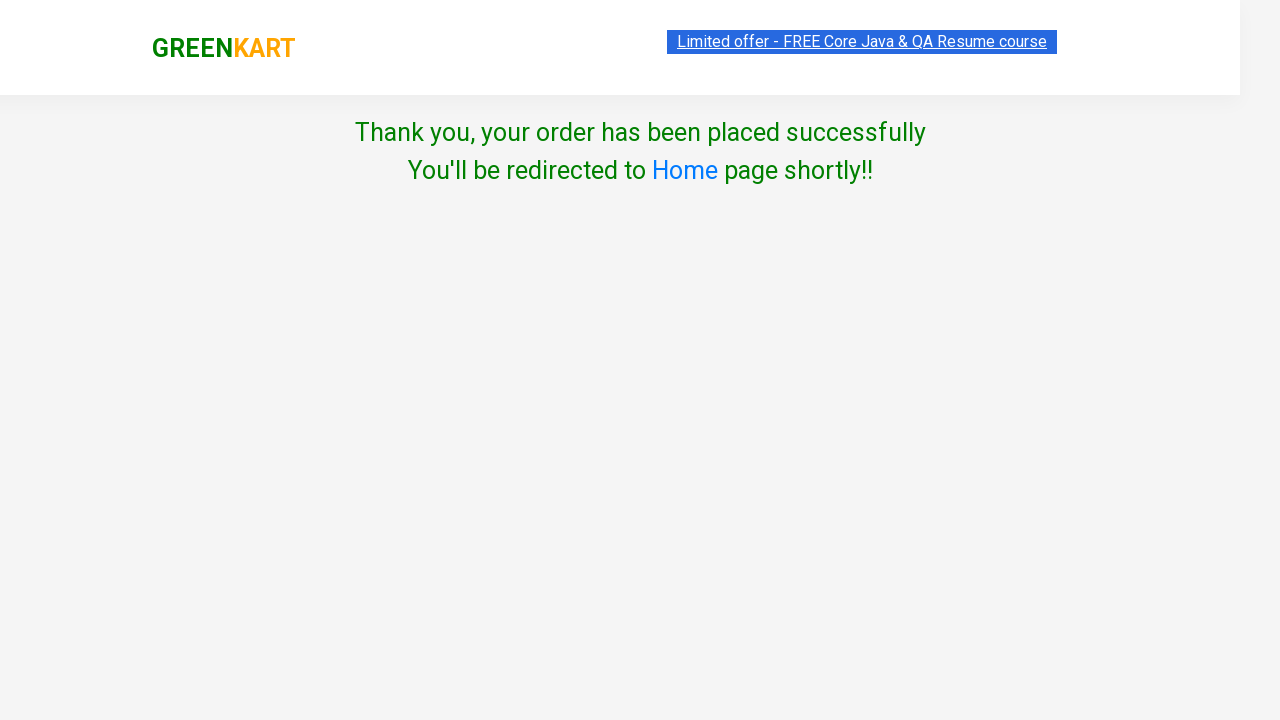